Tests the Target Help page by selecting 'Partner Programs' from the Browse Help dropdown and verifying the Partner Programs page opens correctly

Starting URL: https://help.target.com/help/SubCategoryArticle?childcat=Returns&parentcat=Returns+%26+Exchanges&searchQuery=

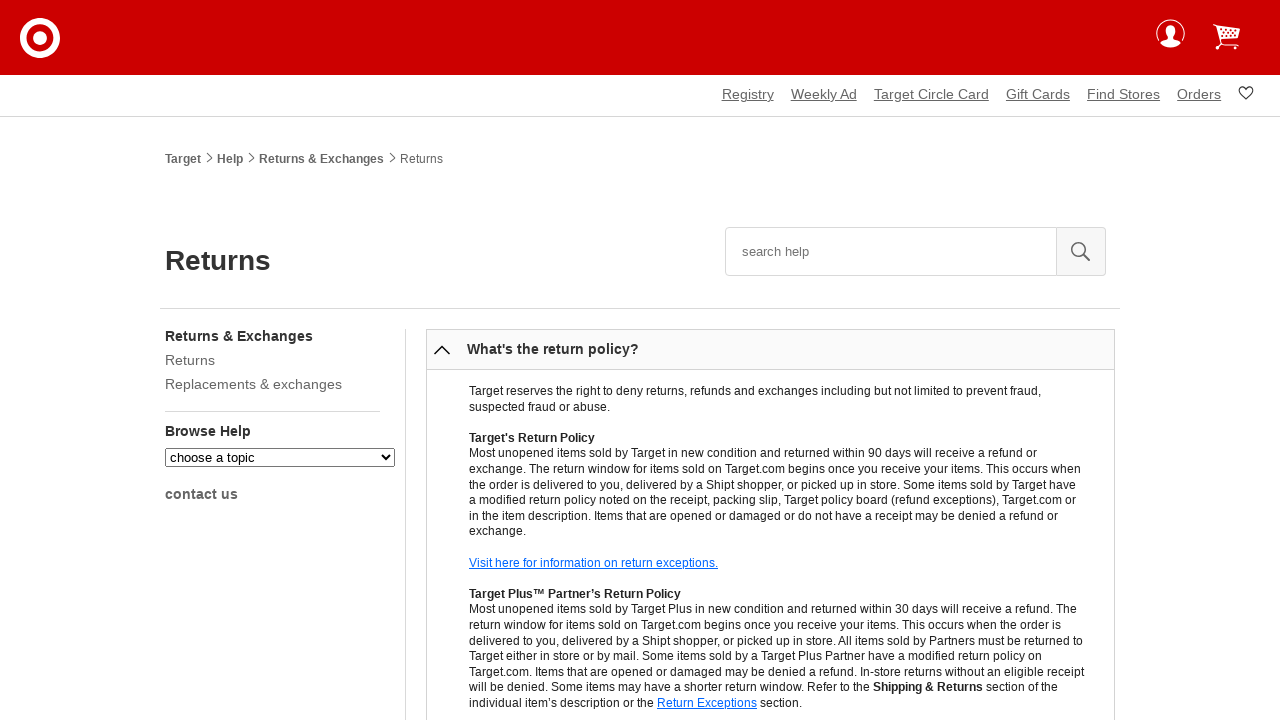

Selected 'Partner Programs' from Browse Help dropdown on select[id*='viewHelpTopic']
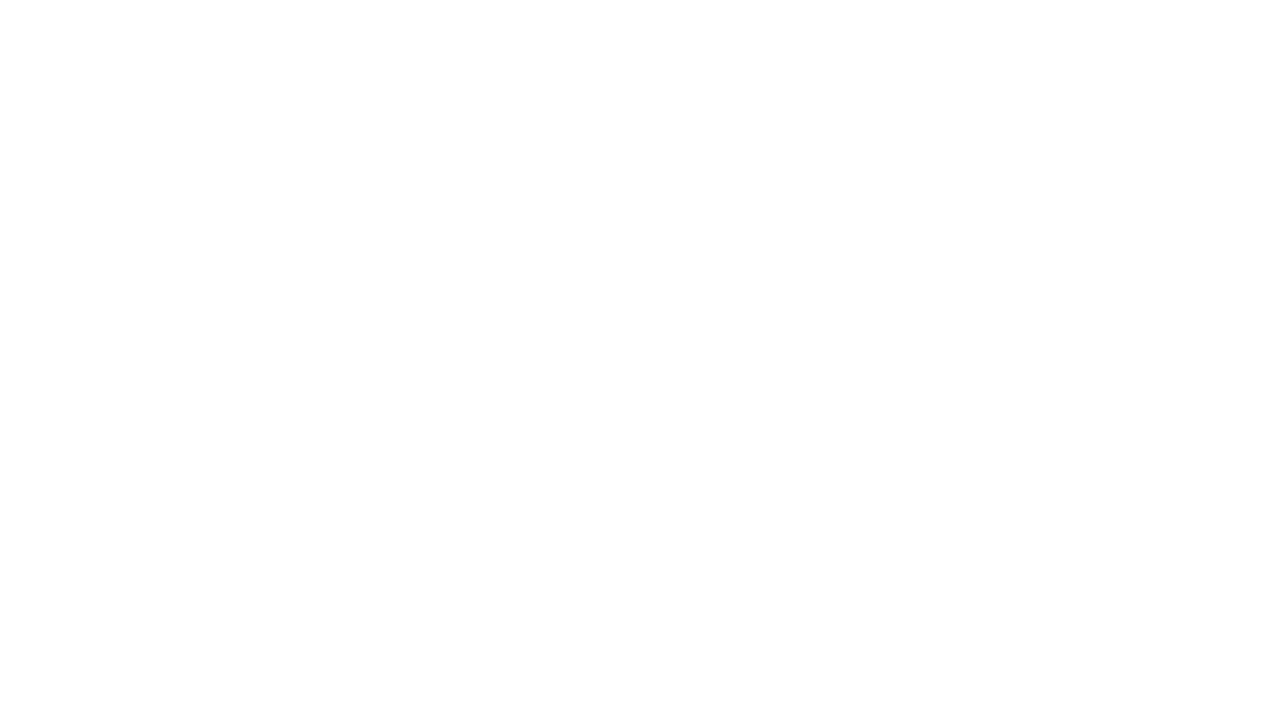

Partner Programs page header loaded and visible
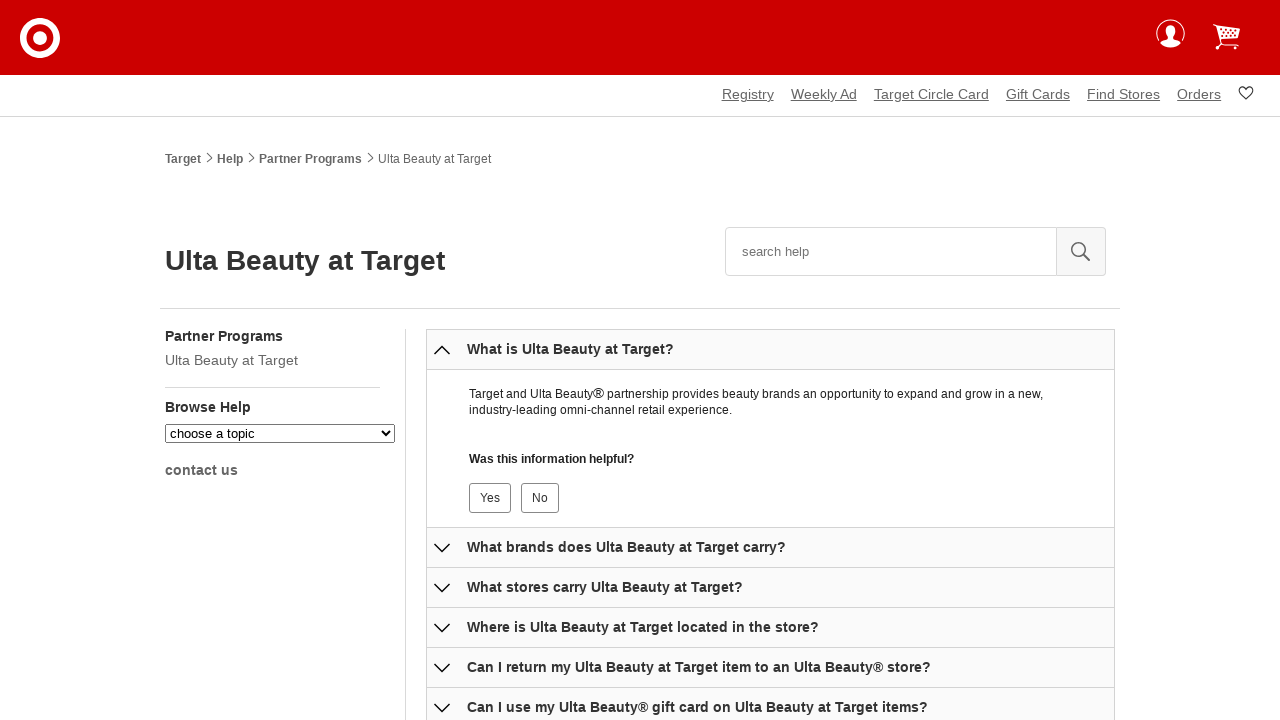

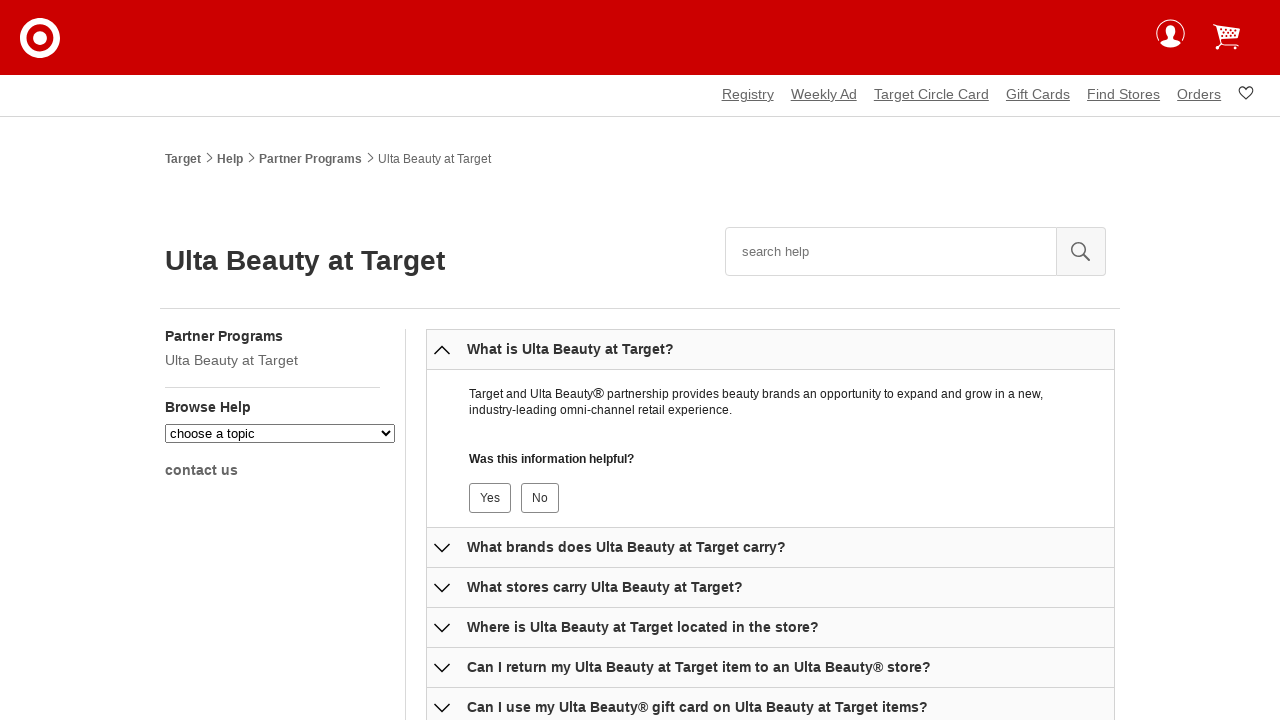